Tests iframe handling by navigating to the Frames section, switching between two iframes, and verifying content within each frame

Starting URL: https://demoqa.com/

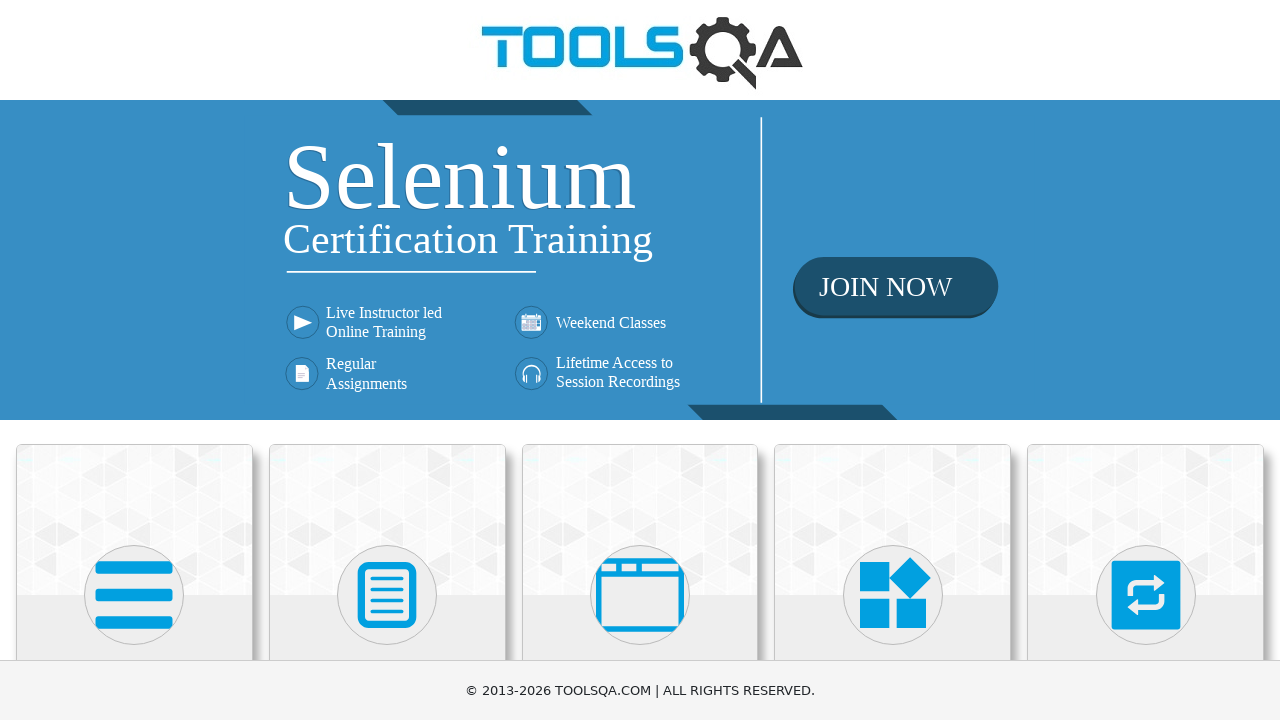

Clicked on Alerts, Frame & Windows menu at (640, 360) on xpath=//h5[text()='Alerts, Frame & Windows']
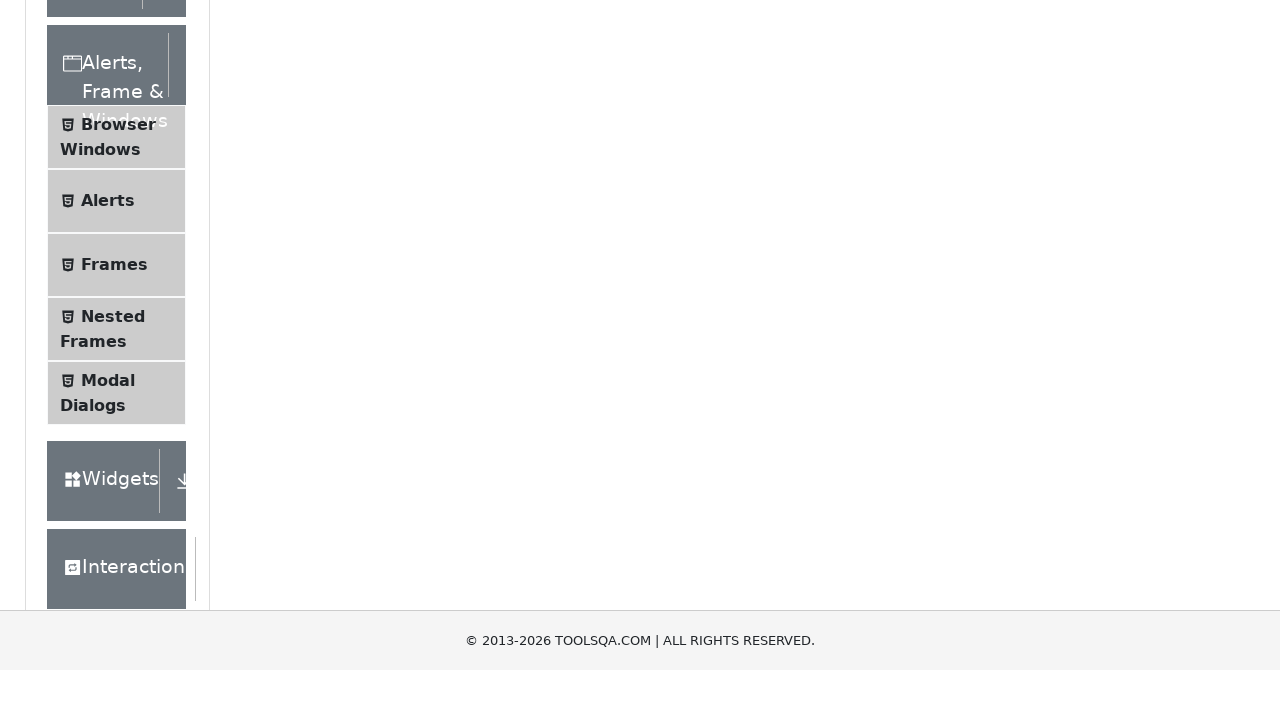

Clicked on Frames submenu at (114, 565) on xpath=//span[text()='Frames']
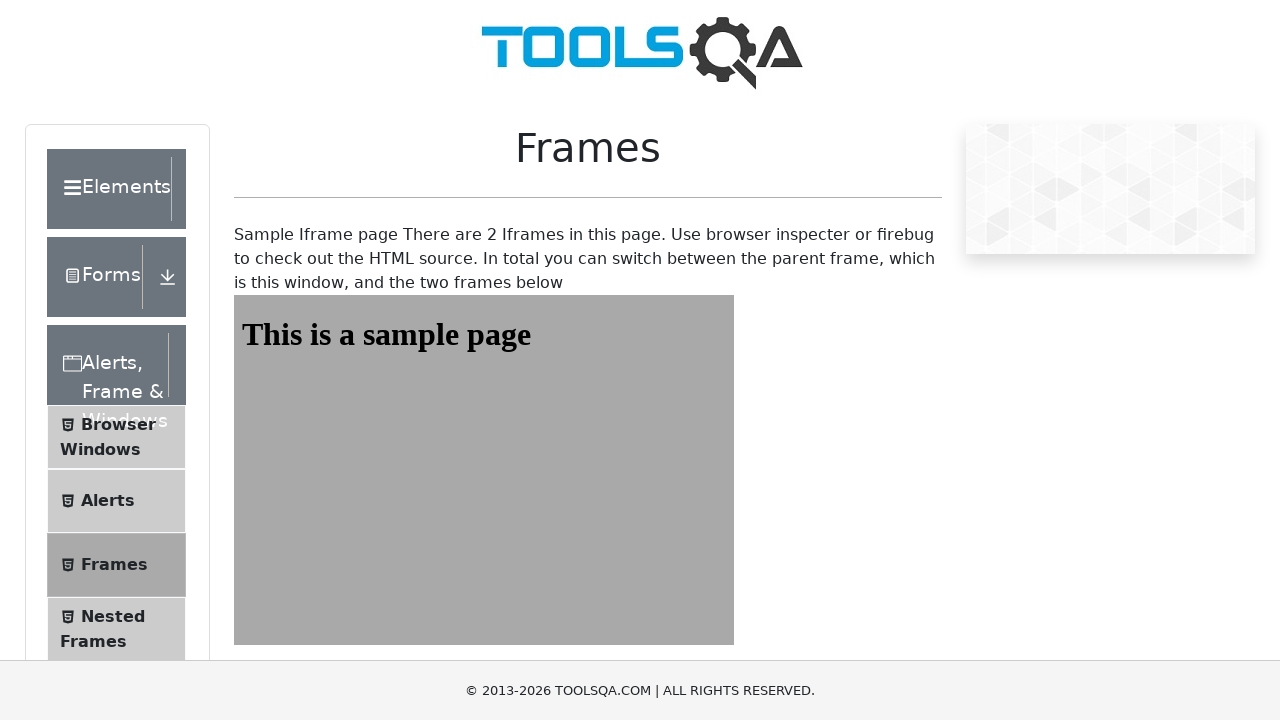

Located first iframe (frame1)
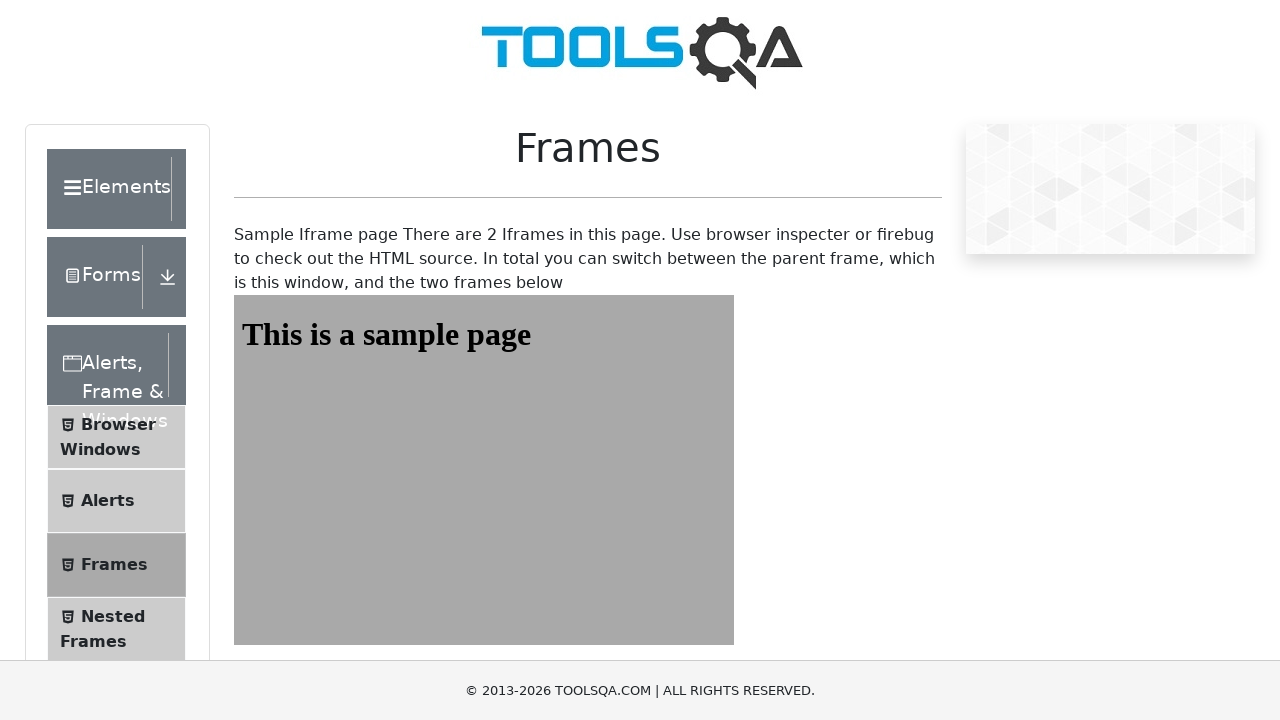

Waited for sample heading to appear in first iframe
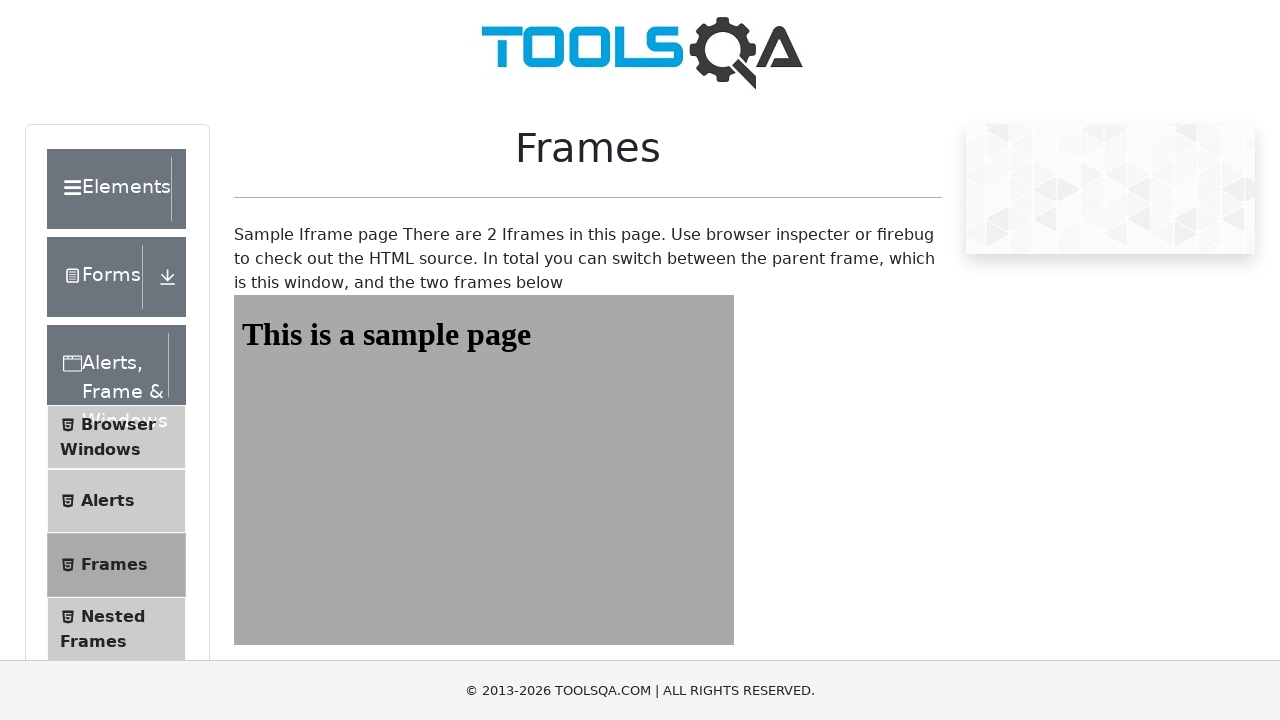

Located second iframe (frame2)
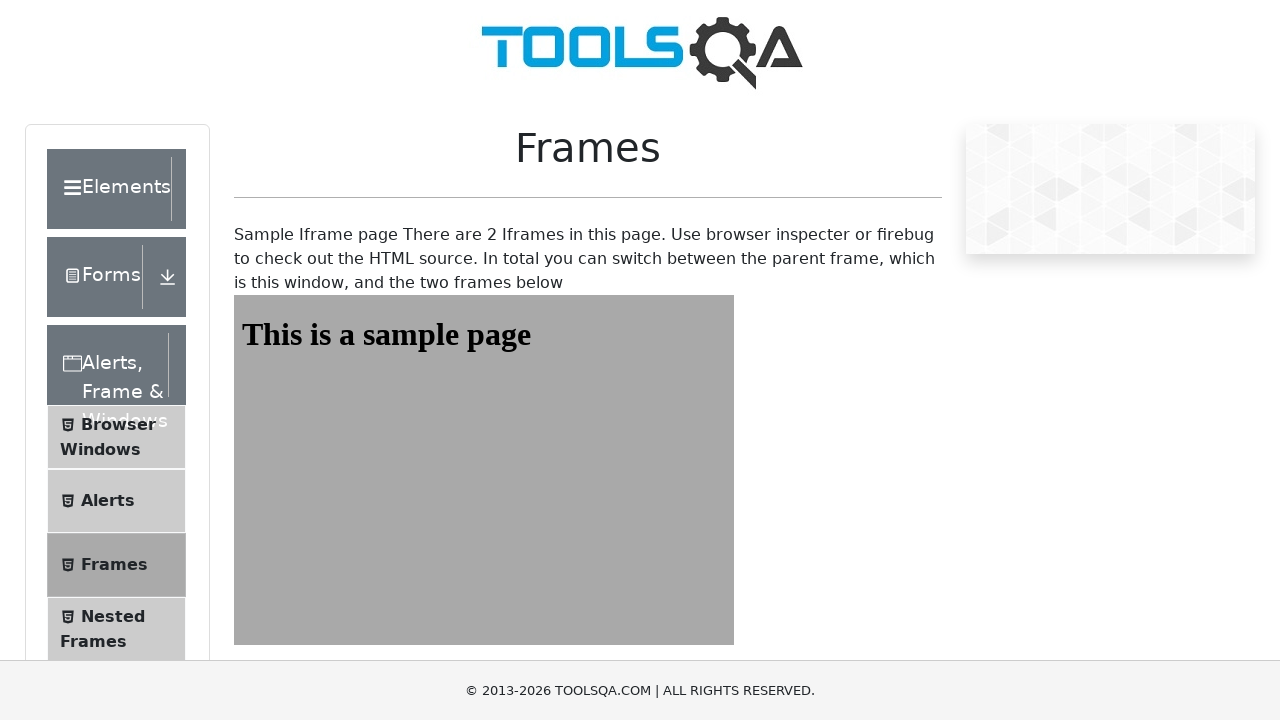

Waited for sample heading to appear in second iframe
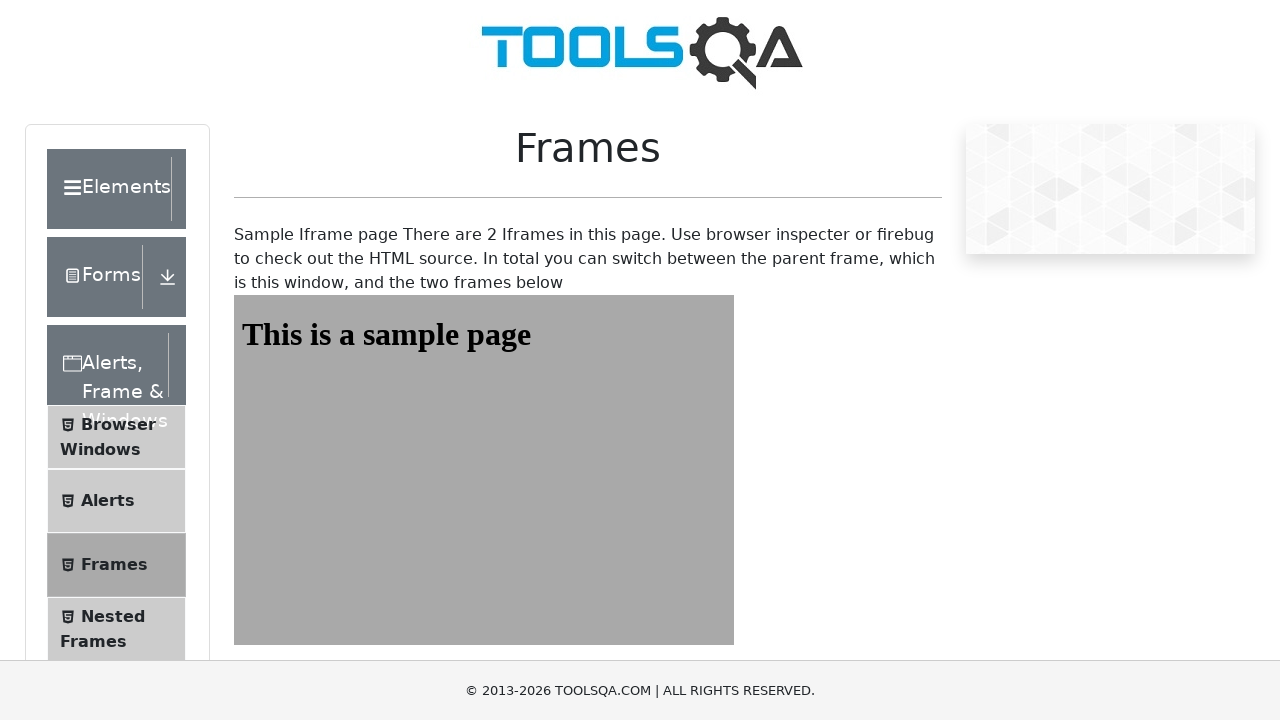

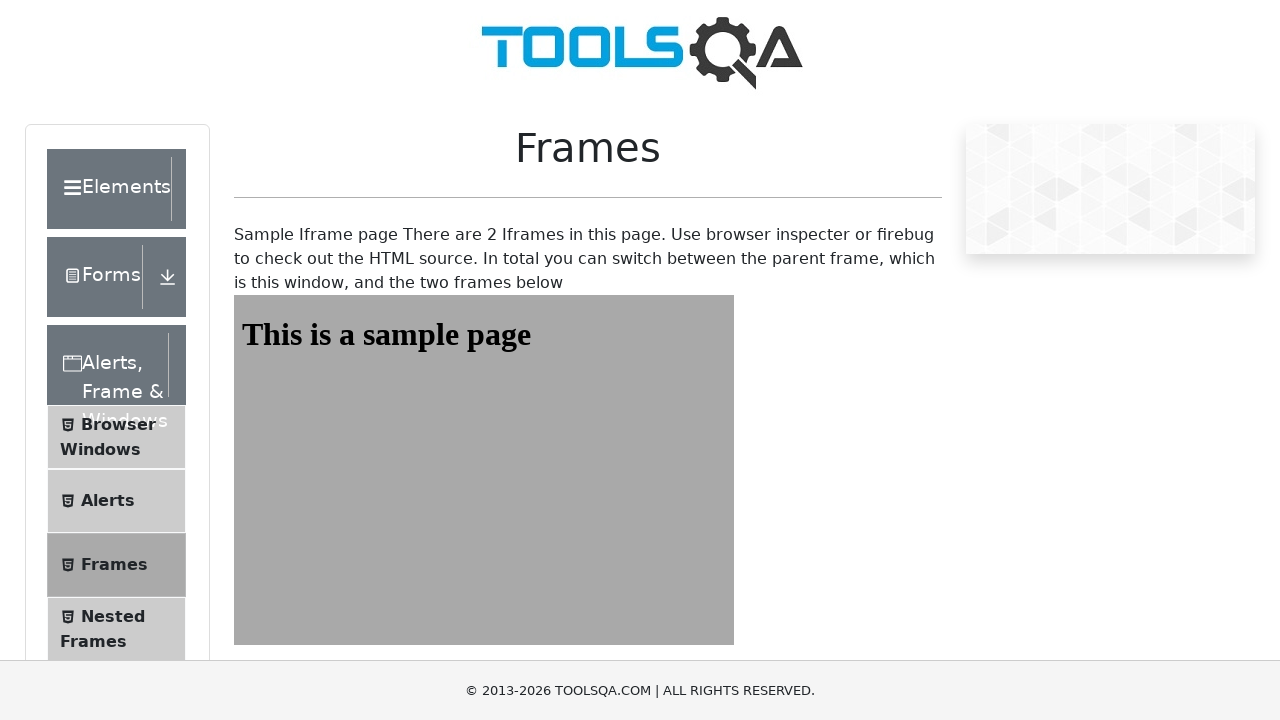